Navigates to Flipkart homepage and retrieves the page title and current URL to verify the page loaded correctly

Starting URL: https://www.flipkart.com/

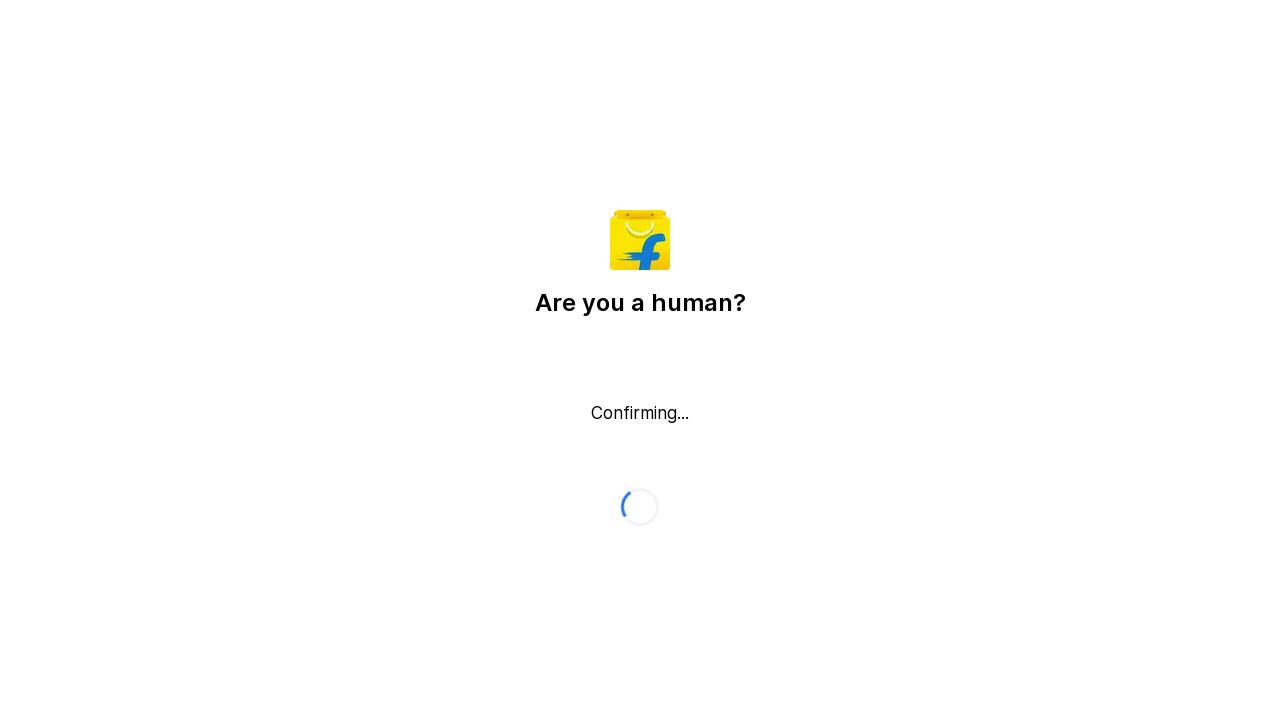

Waited for page to load with domcontentloaded state
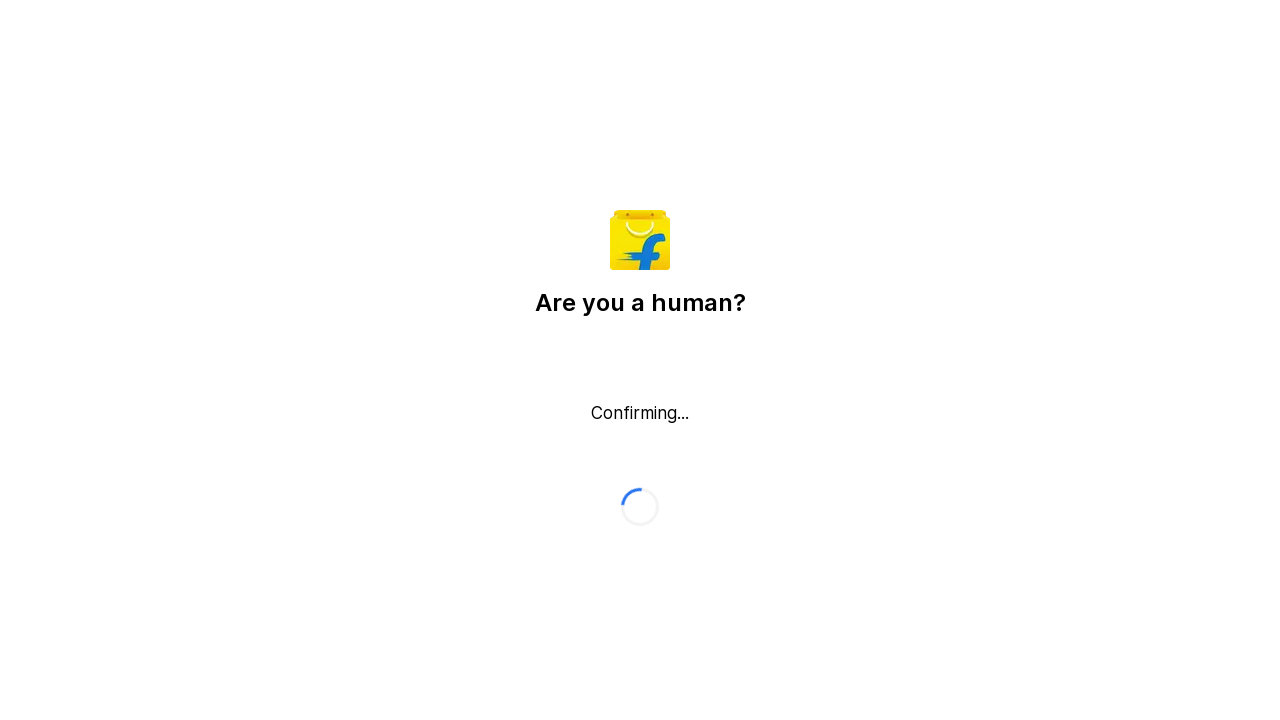

Retrieved page title: Flipkart reCAPTCHA
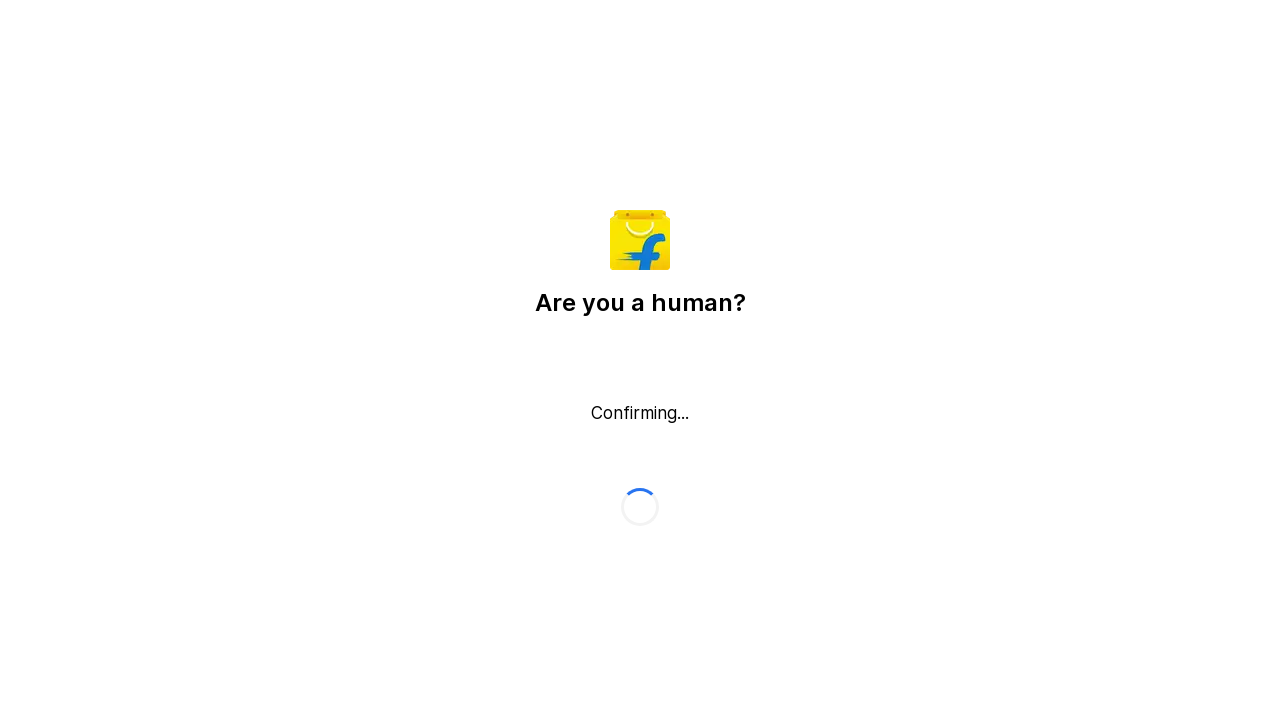

Retrieved current URL: https://www.flipkart.com/
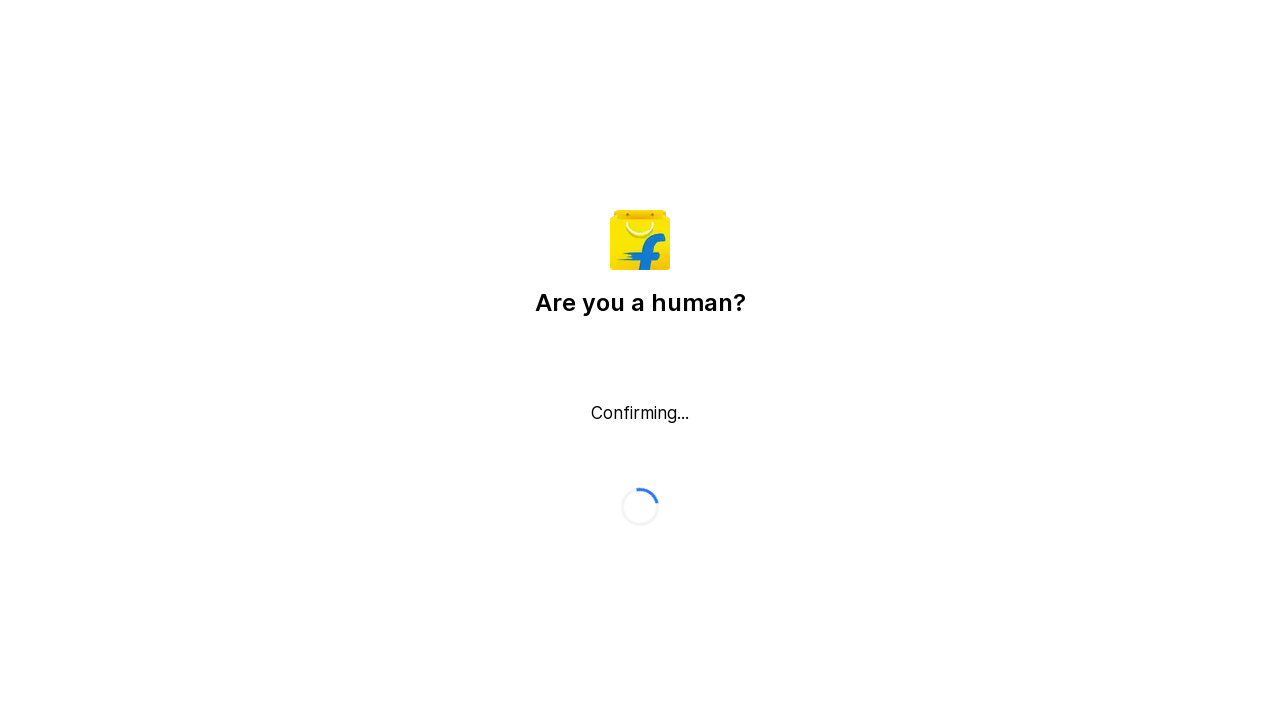

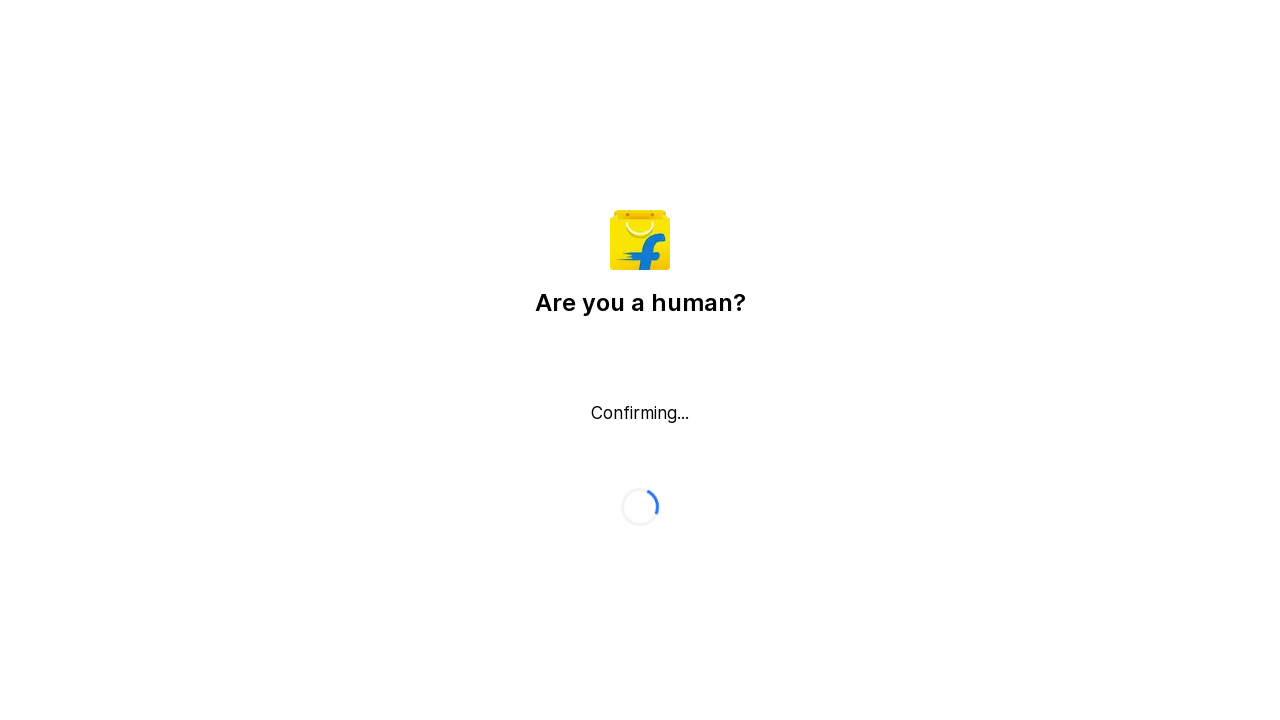